Tests scrolling functionality by scrolling to the bottom of the page using JavaScript executor

Starting URL: http://www.tizag.com/javascriptT/javascriptalert.php

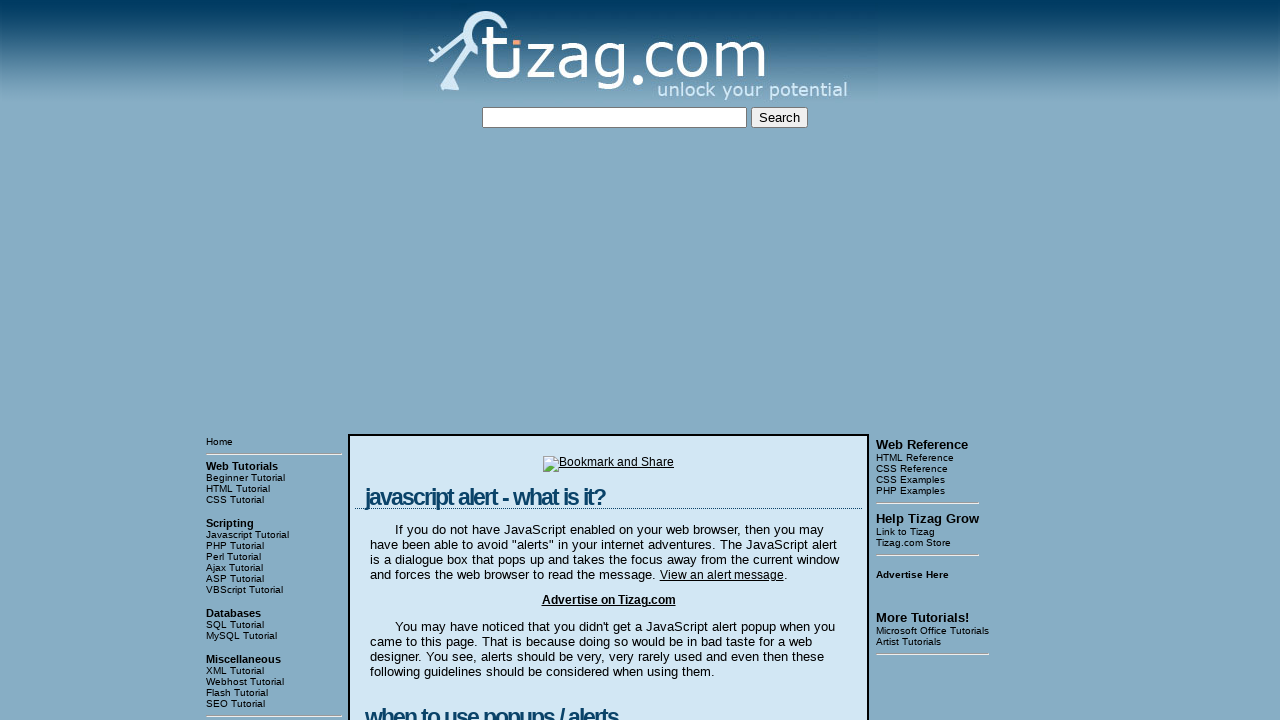

Navigated to JavaScript alert page
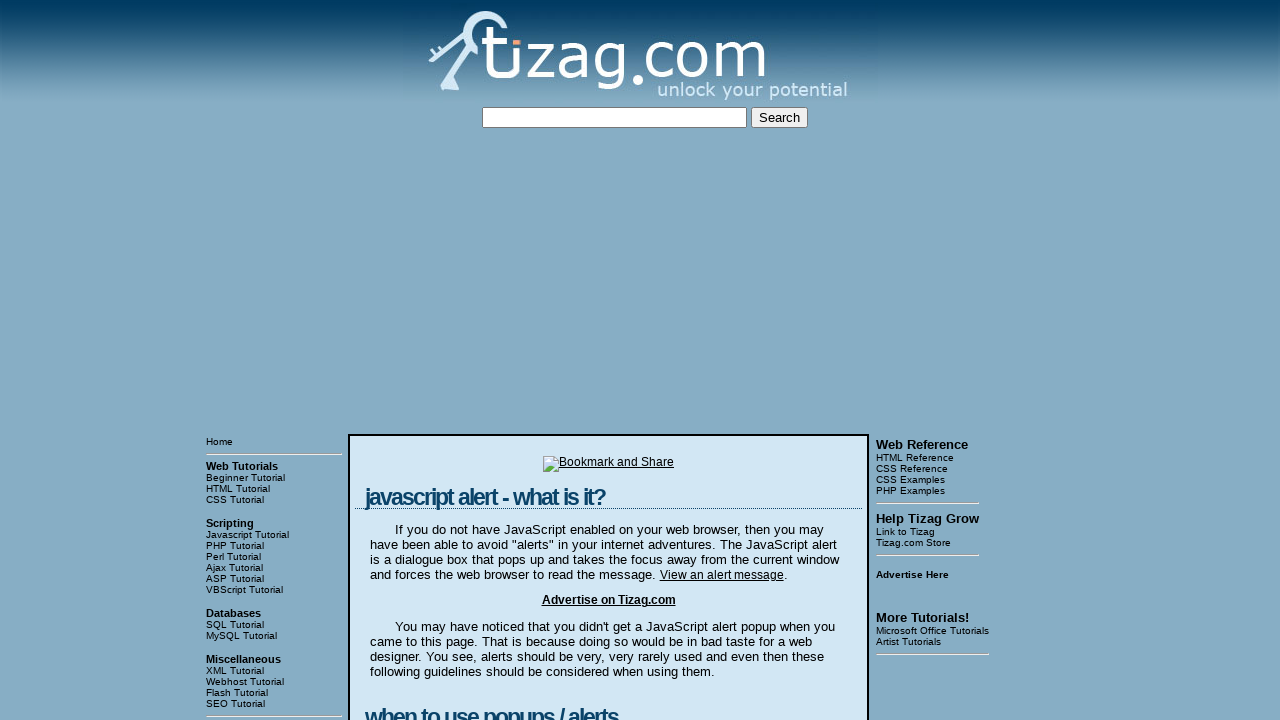

Scrolled to the bottom of the page using JavaScript executor
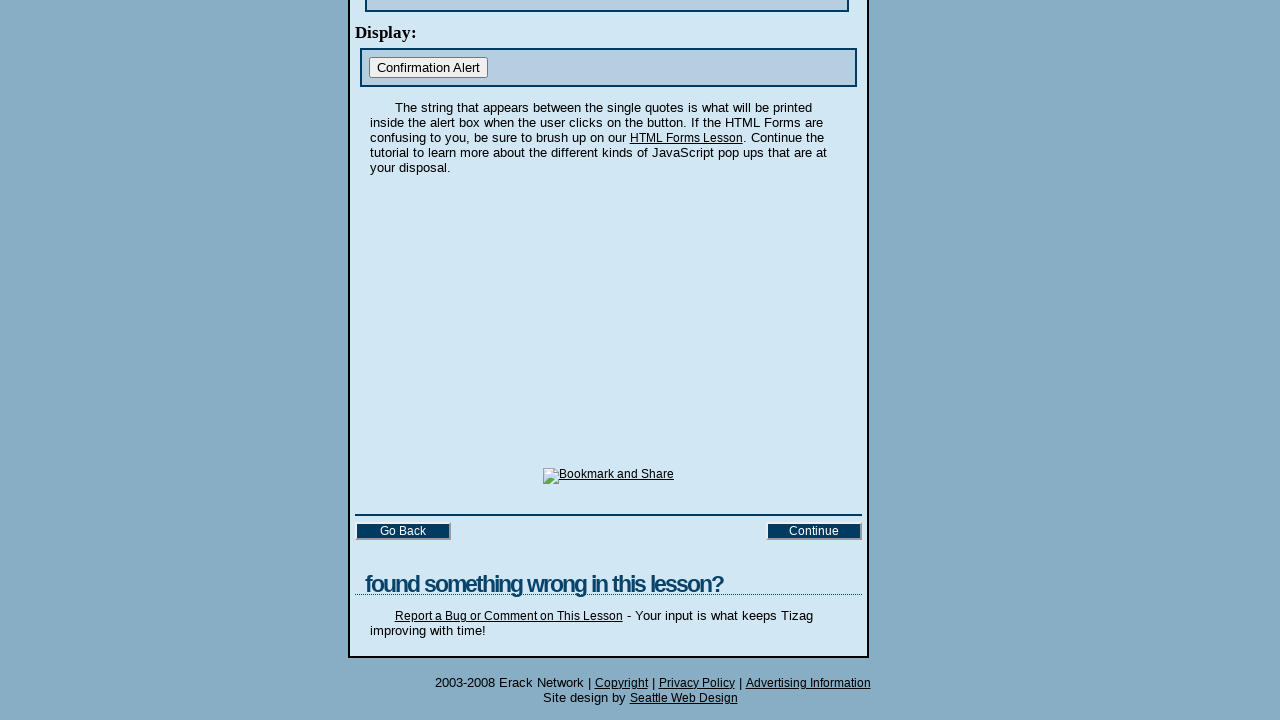

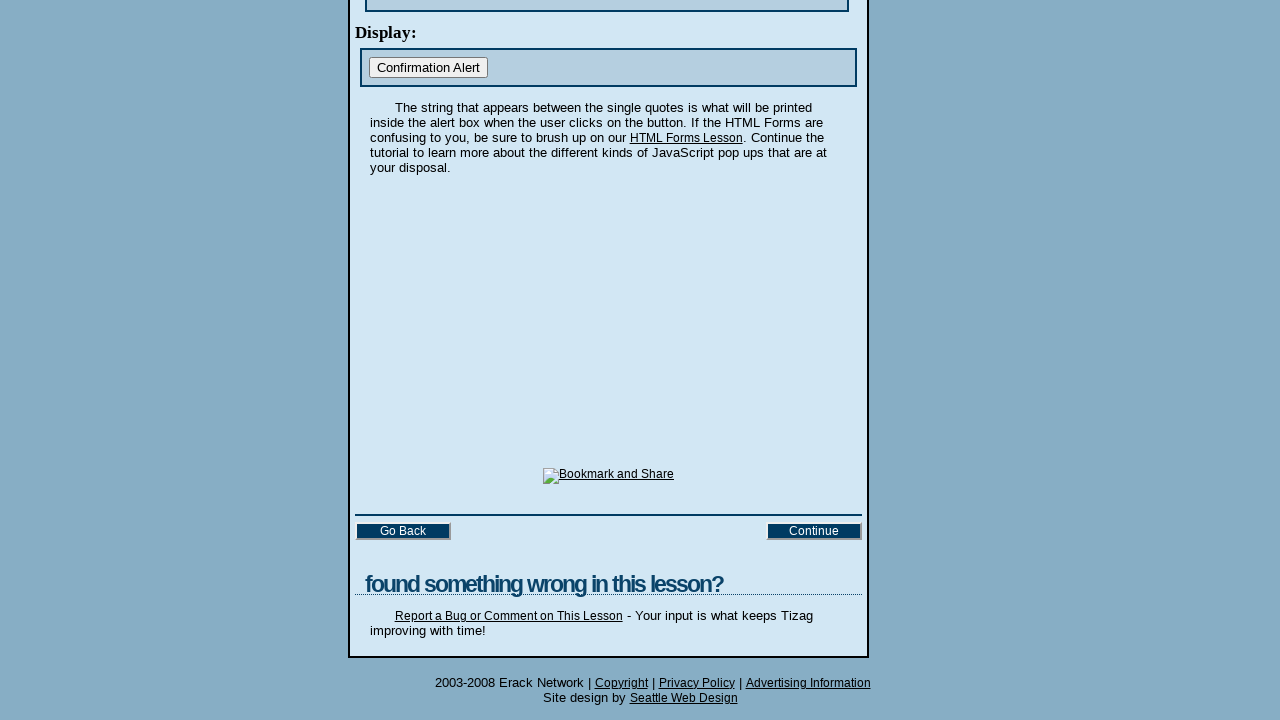